Navigates to Mars news page and waits for news content to load, verifying the presence of news articles.

Starting URL: https://data-class-mars.s3.amazonaws.com/Mars/index.html

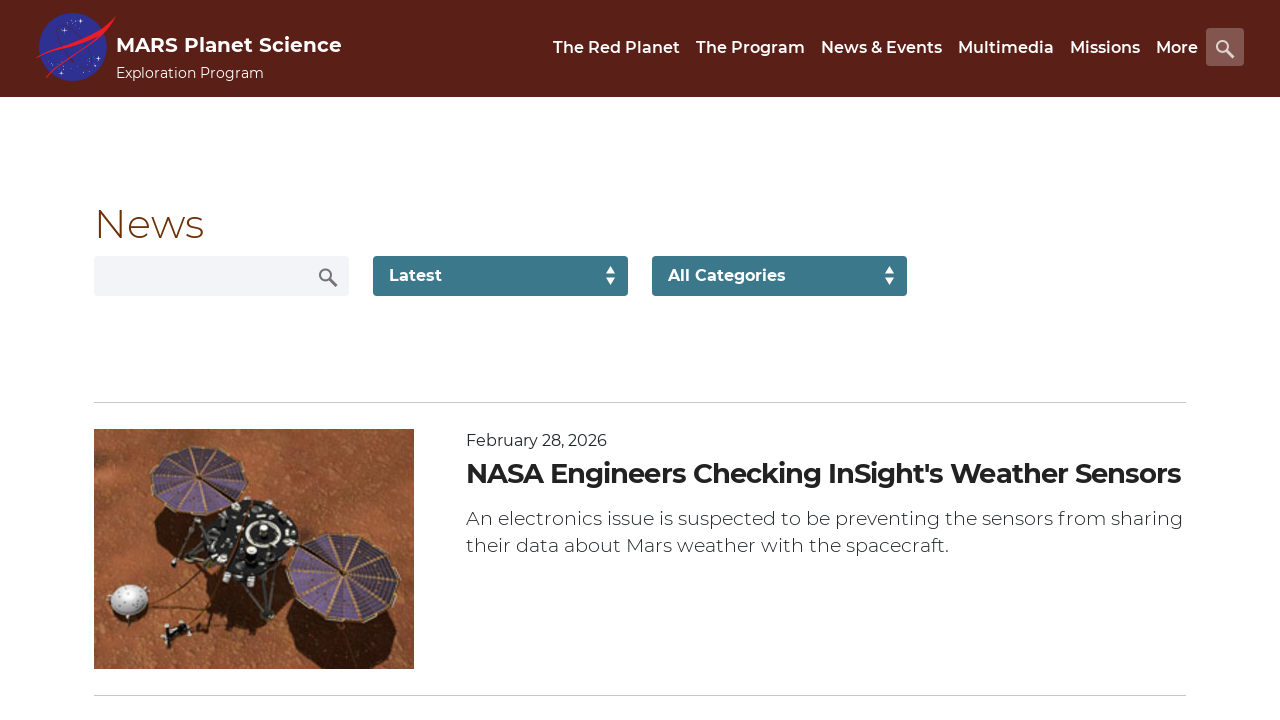

Navigated to Mars news page
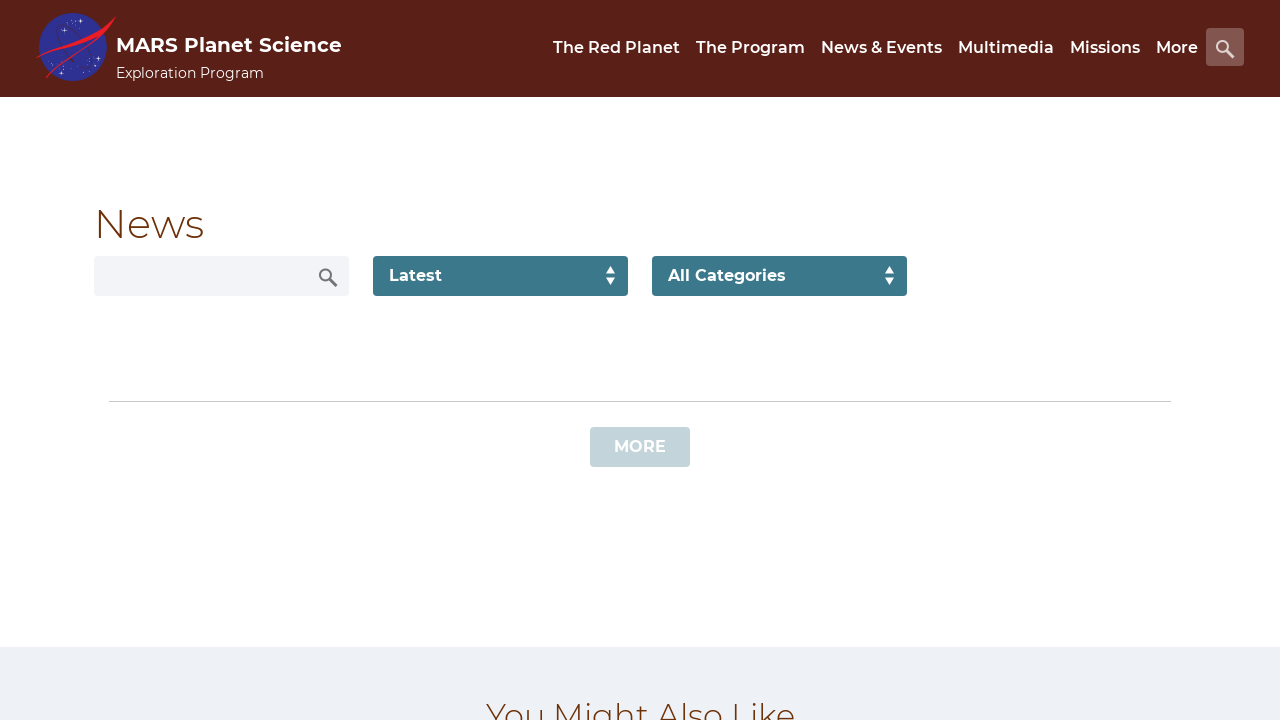

News content container loaded
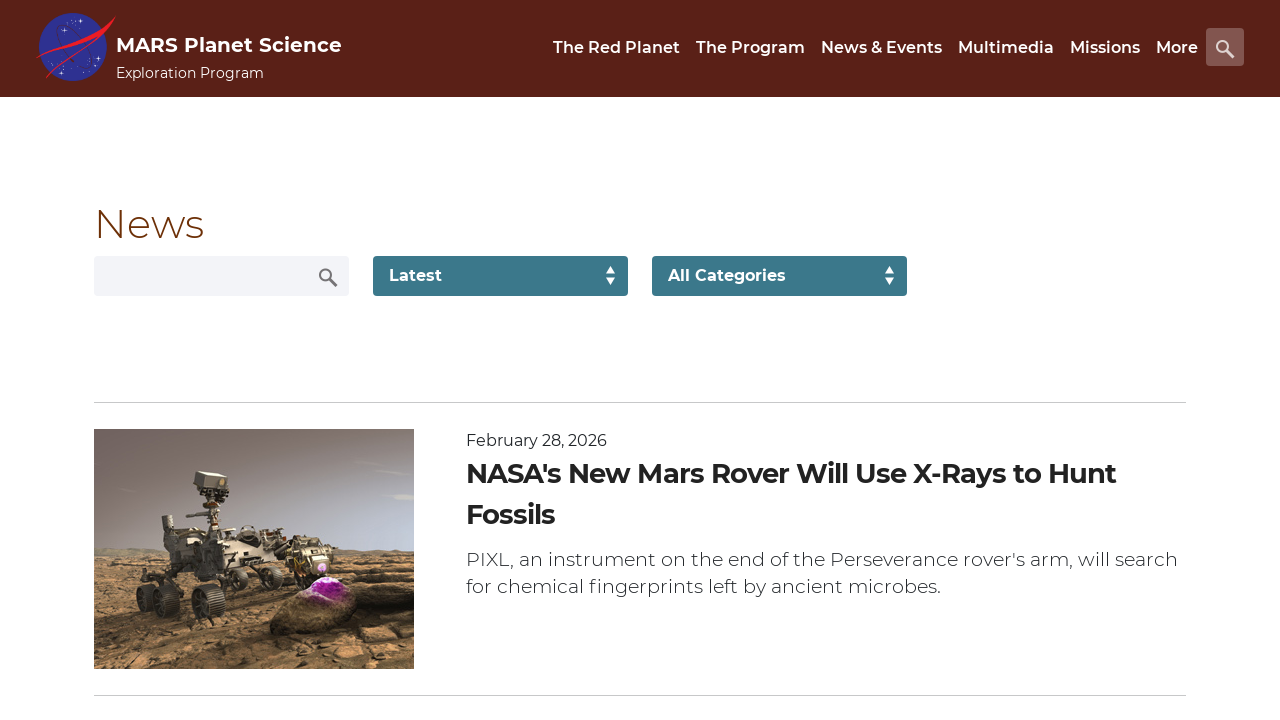

News title element is present
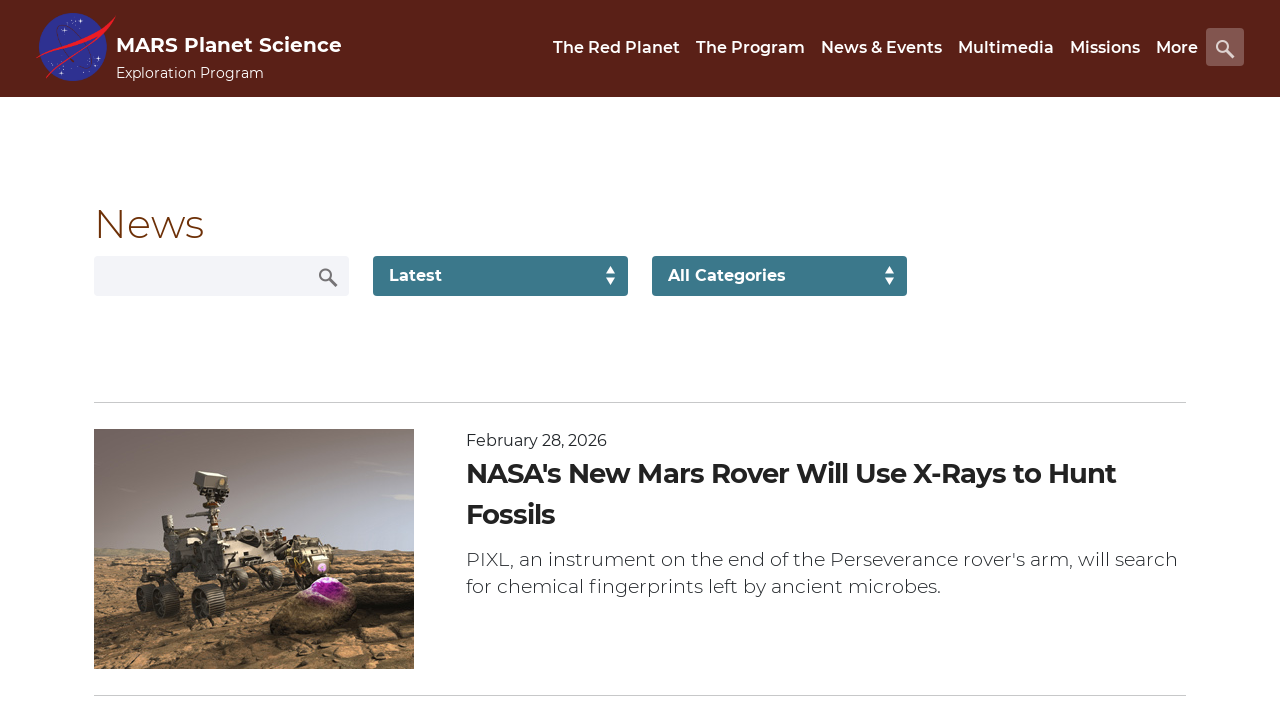

Article teaser body element is present
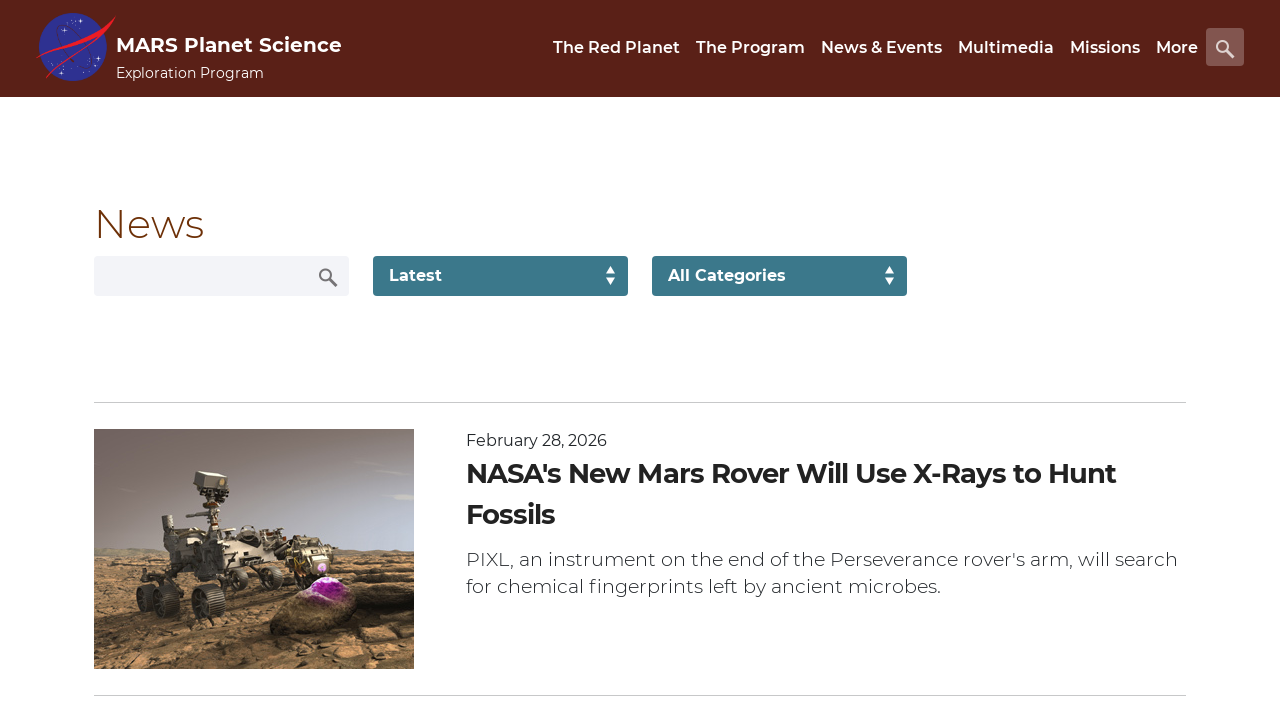

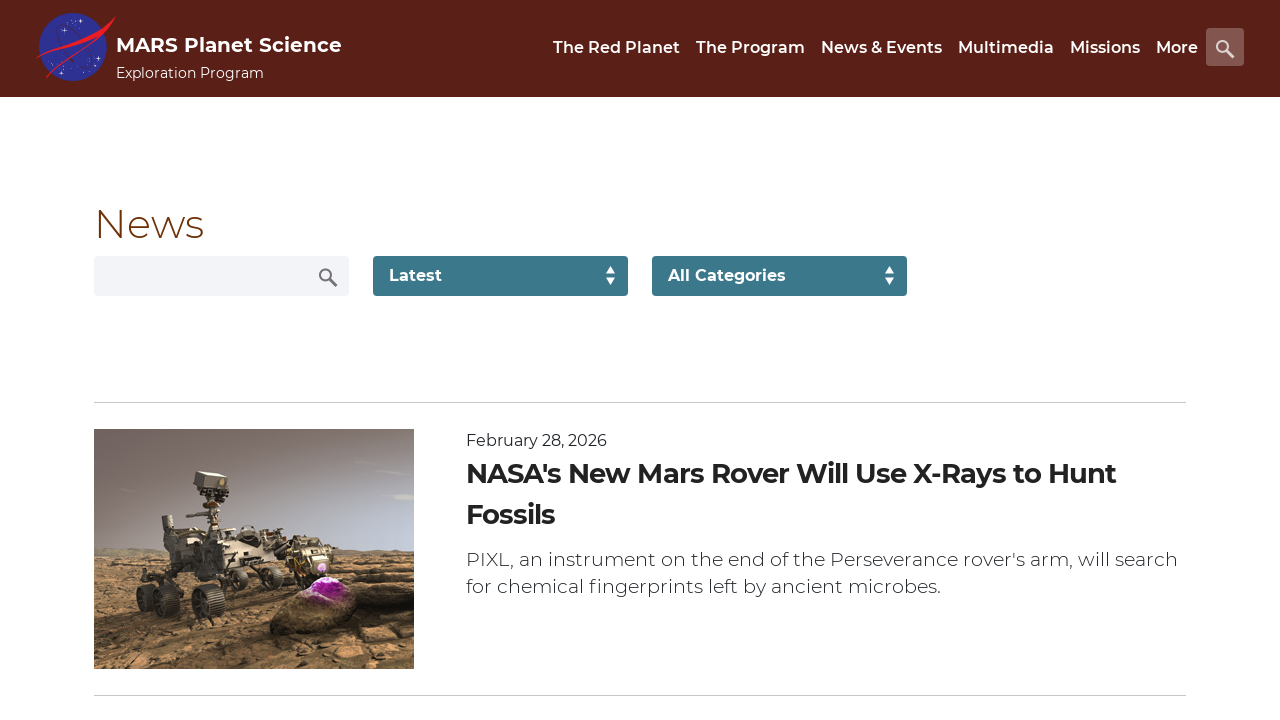